Tests different button interaction types including double-click, right-click, and regular click on the buttons page

Starting URL: https://demoqa.com/webtables

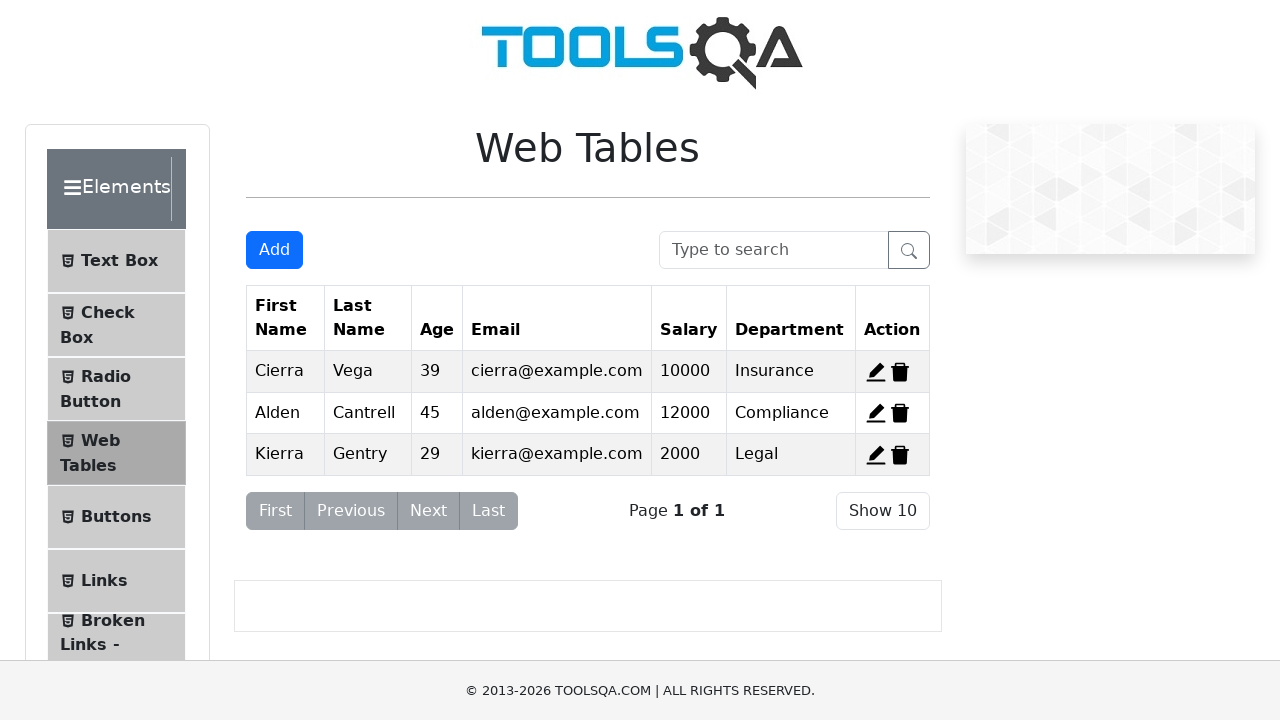

Scrolled down 450px to reveal buttons menu item
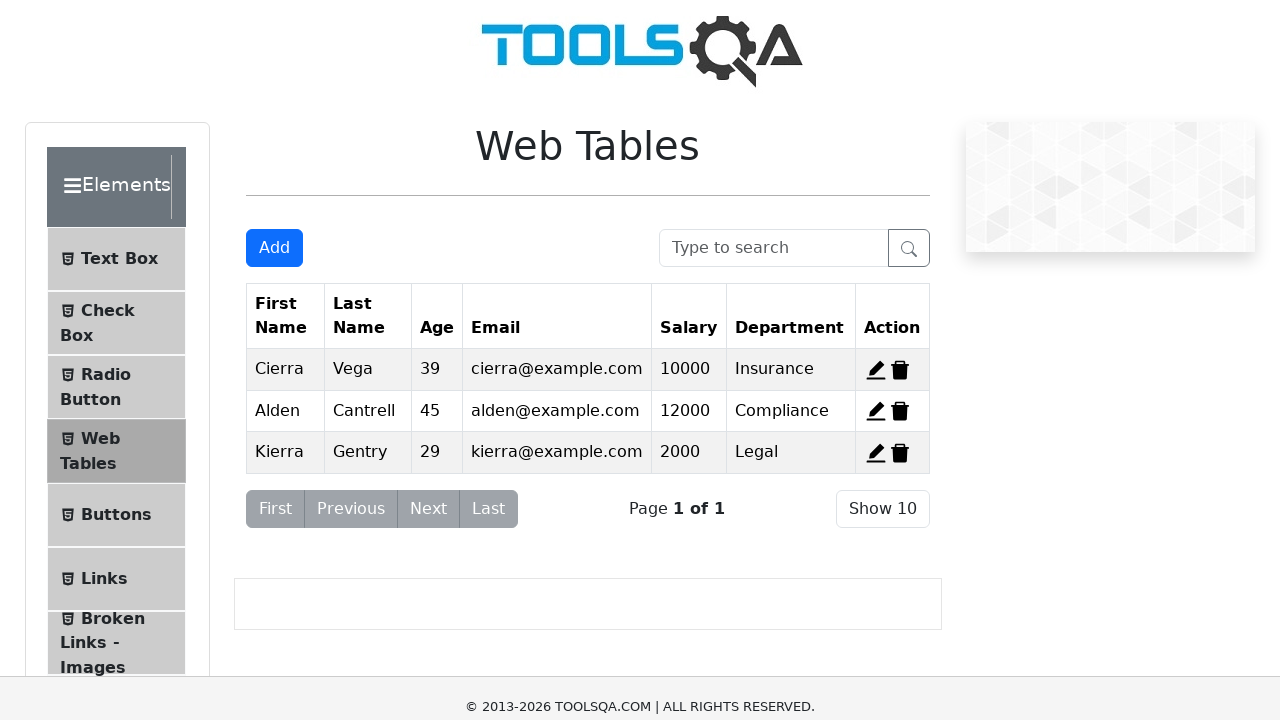

Clicked on buttons menu item to navigate to buttons page at (116, 67) on li#item-4
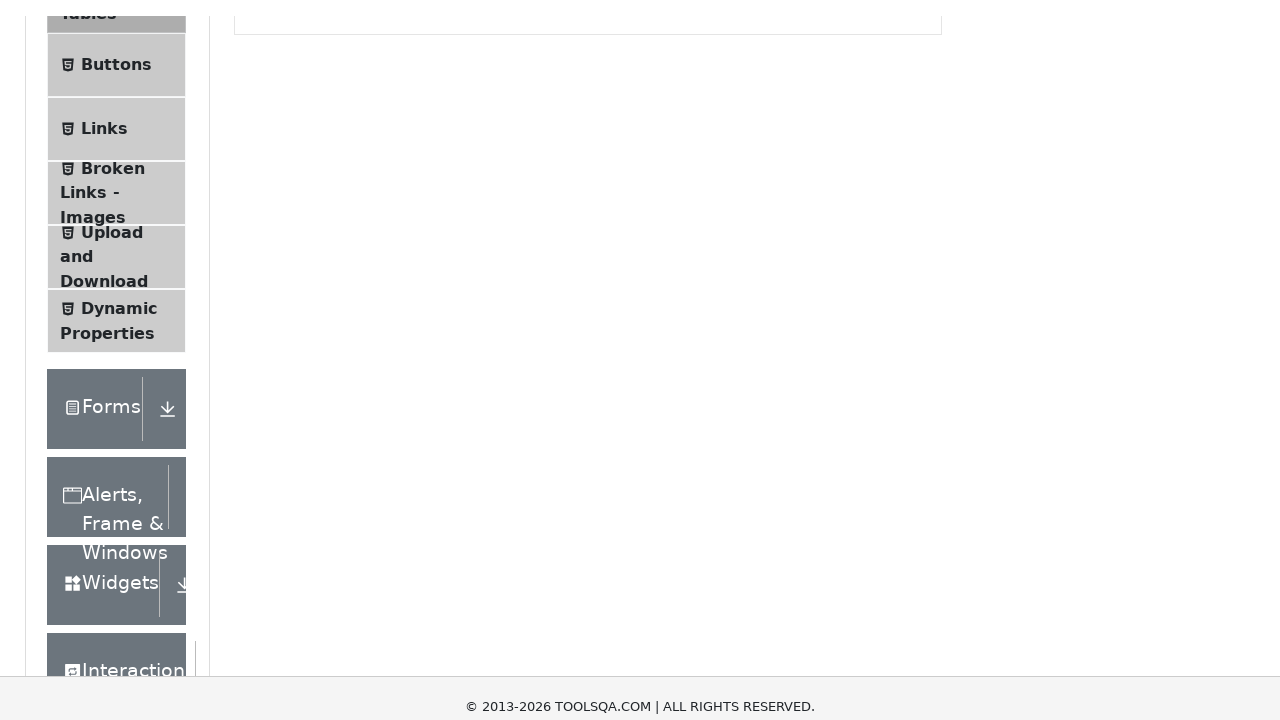

Double-clicked the double-click button at (310, 242) on button#doubleClickBtn
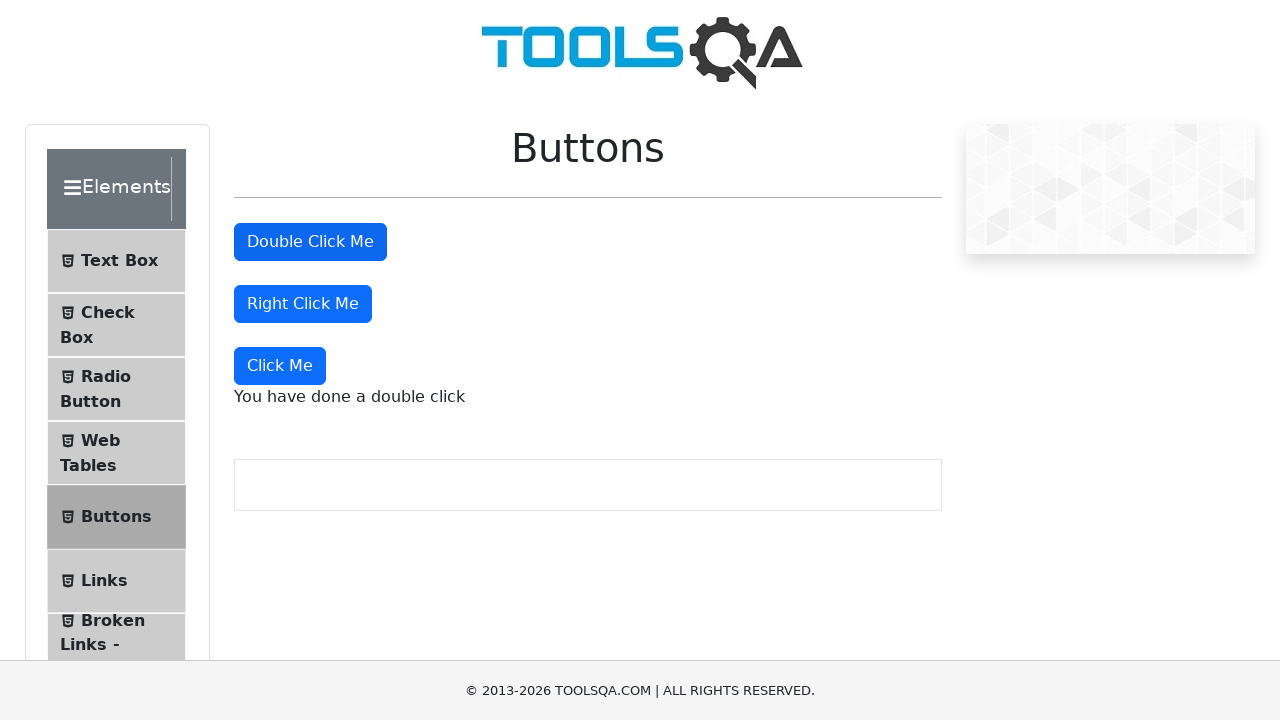

Right-clicked the right-click button at (303, 304) on button#rightClickBtn
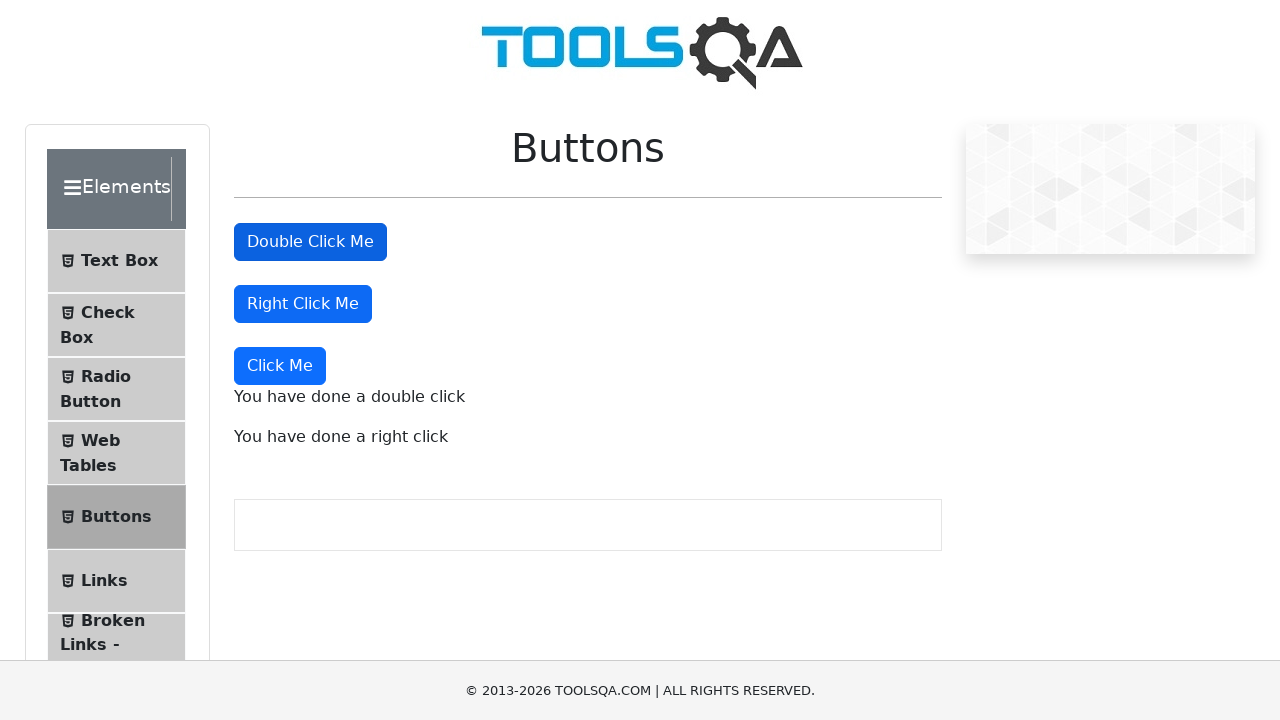

Clicked the 'Click Me' button with regular left-click at (310, 242) on button:has-text('Click Me')
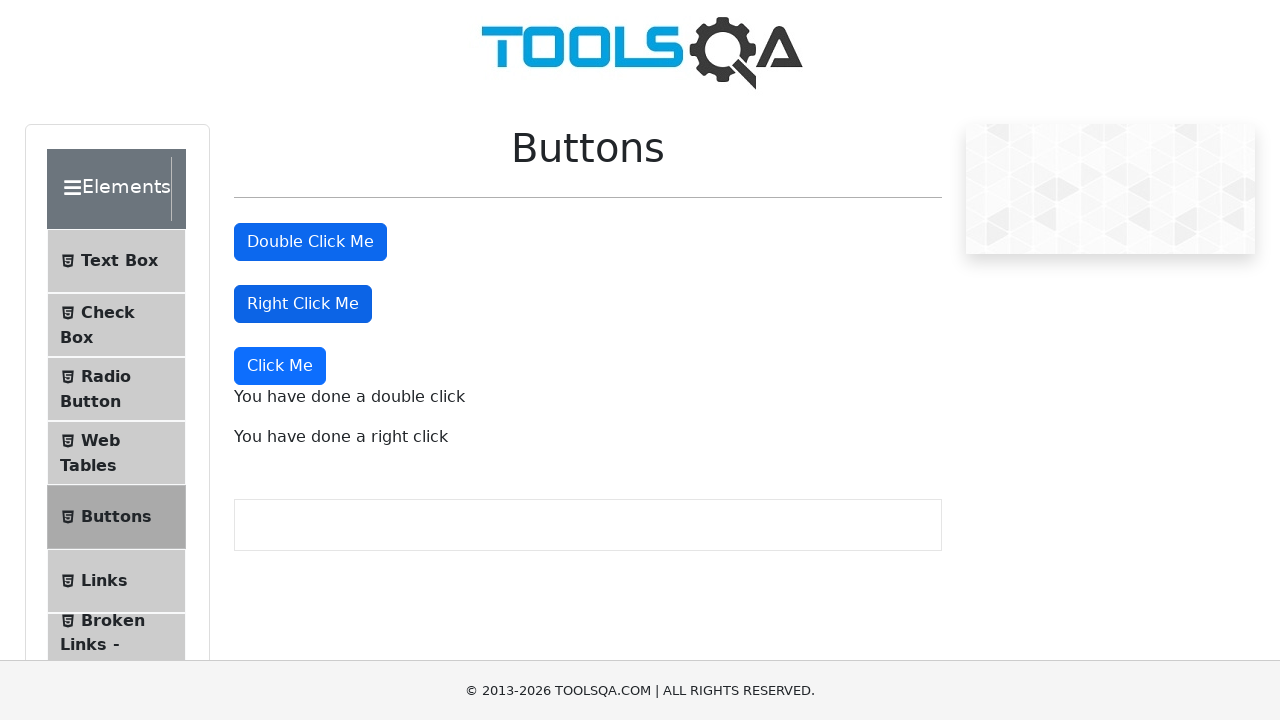

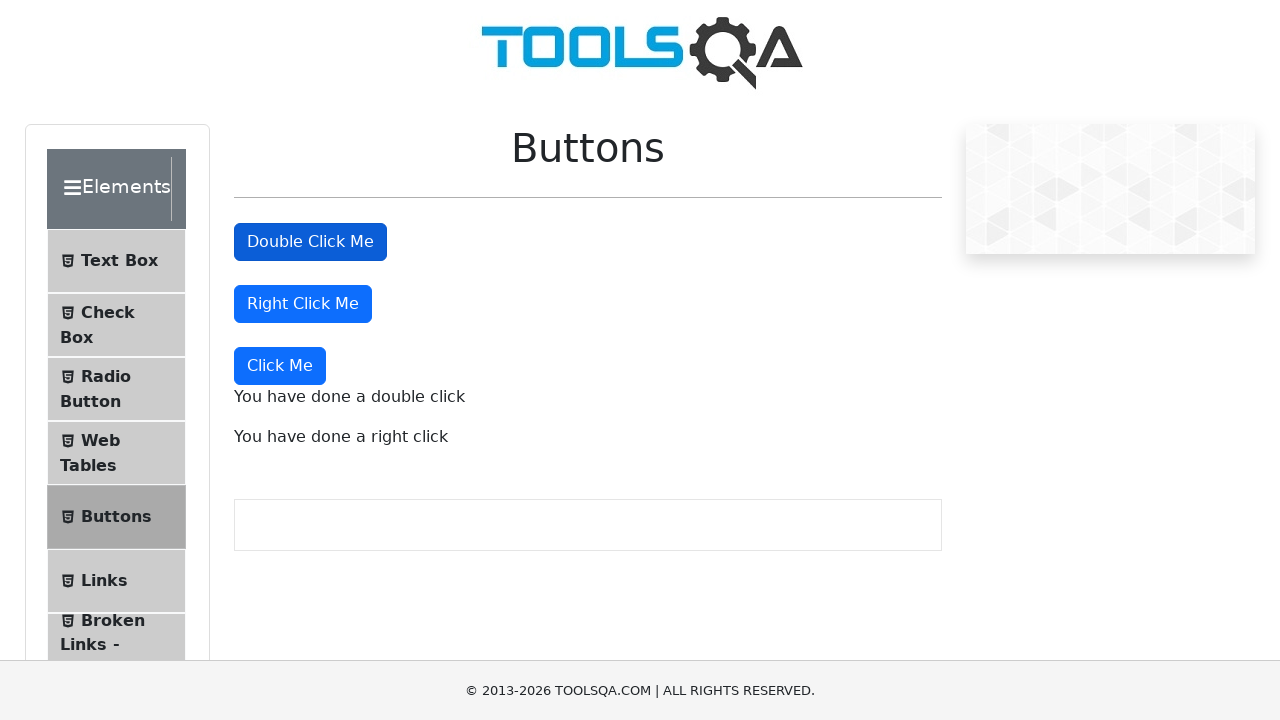